Tests form interactions on a registration demo page by selecting a radio button (Male), clicking multiple checkboxes, and selecting an option from a dropdown menu.

Starting URL: http://demo.automationtesting.in/Register.html

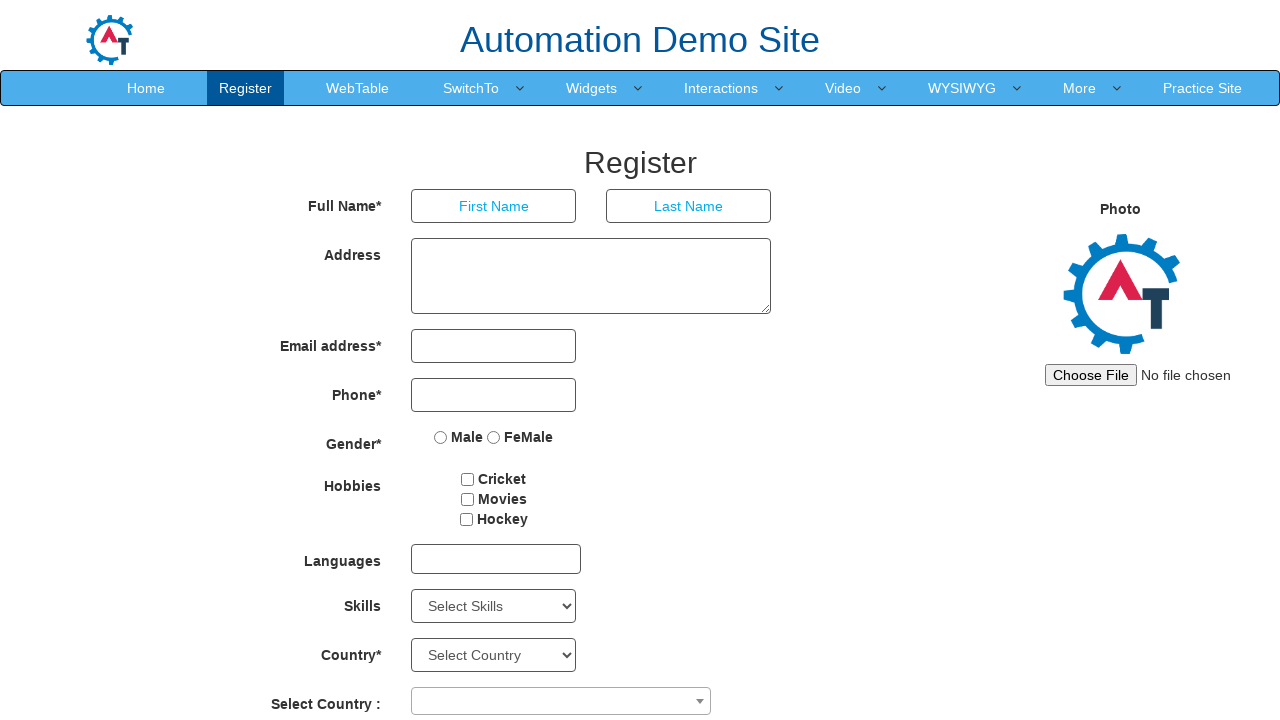

Selected Male radio button at (441, 437) on input[value='Male']
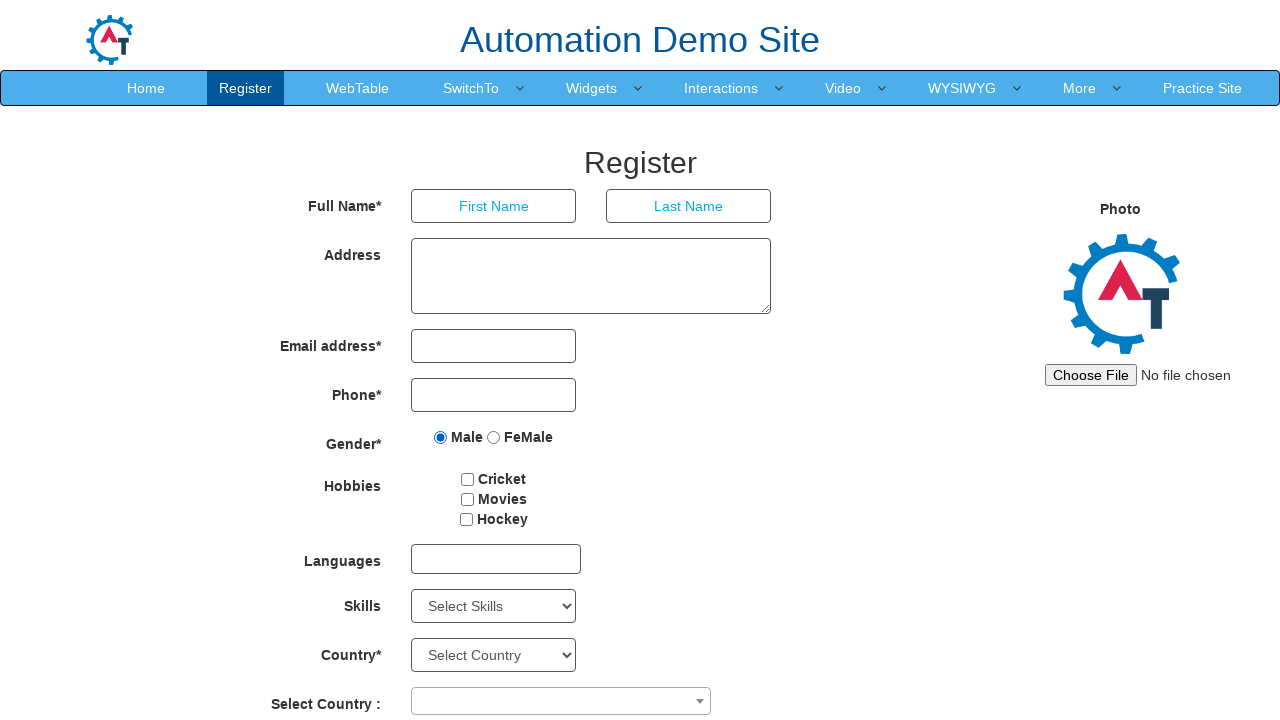

Clicked checkbox 1 at (468, 479) on #checkbox1
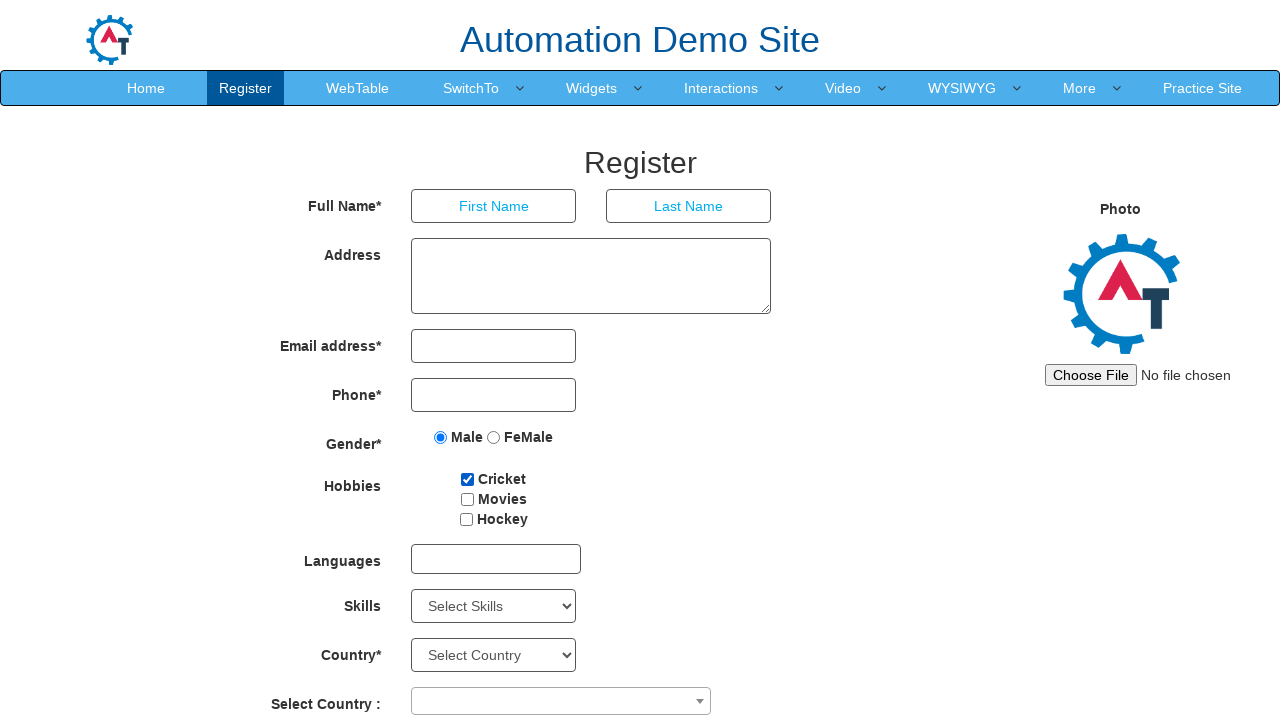

Clicked checkbox 2 at (467, 499) on #checkbox2
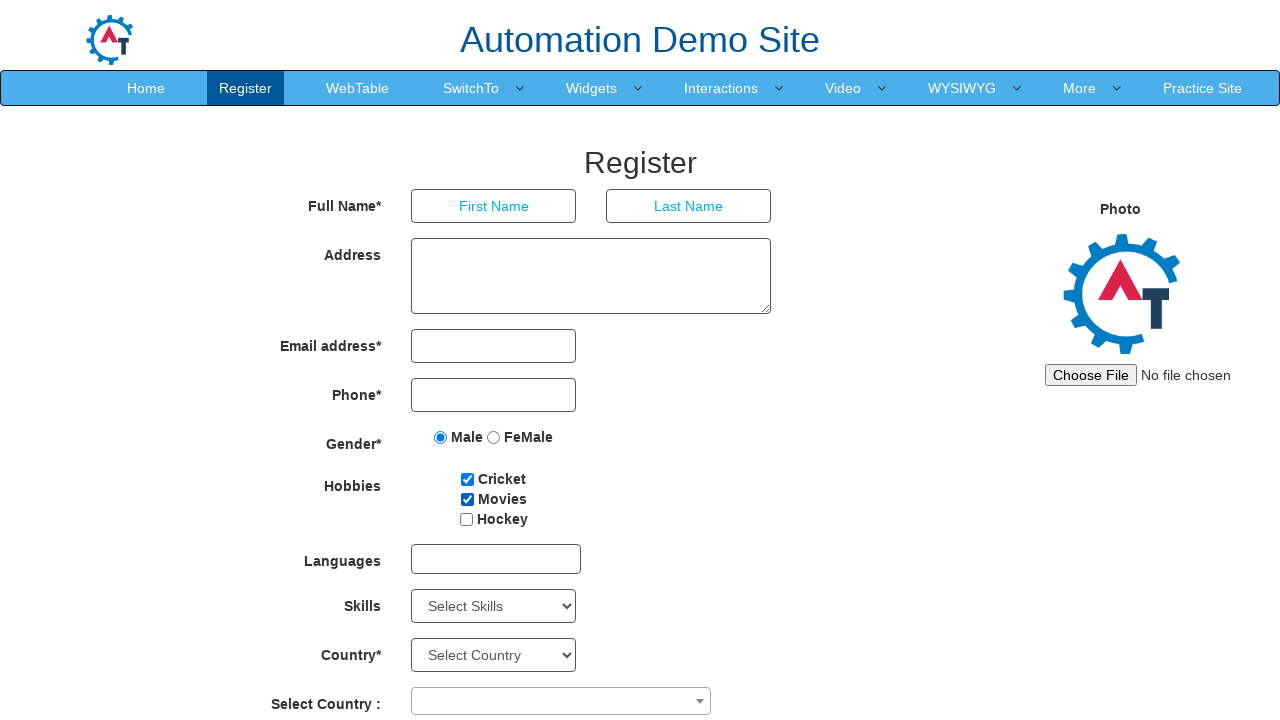

Clicked checkbox 3 at (466, 519) on #checkbox3
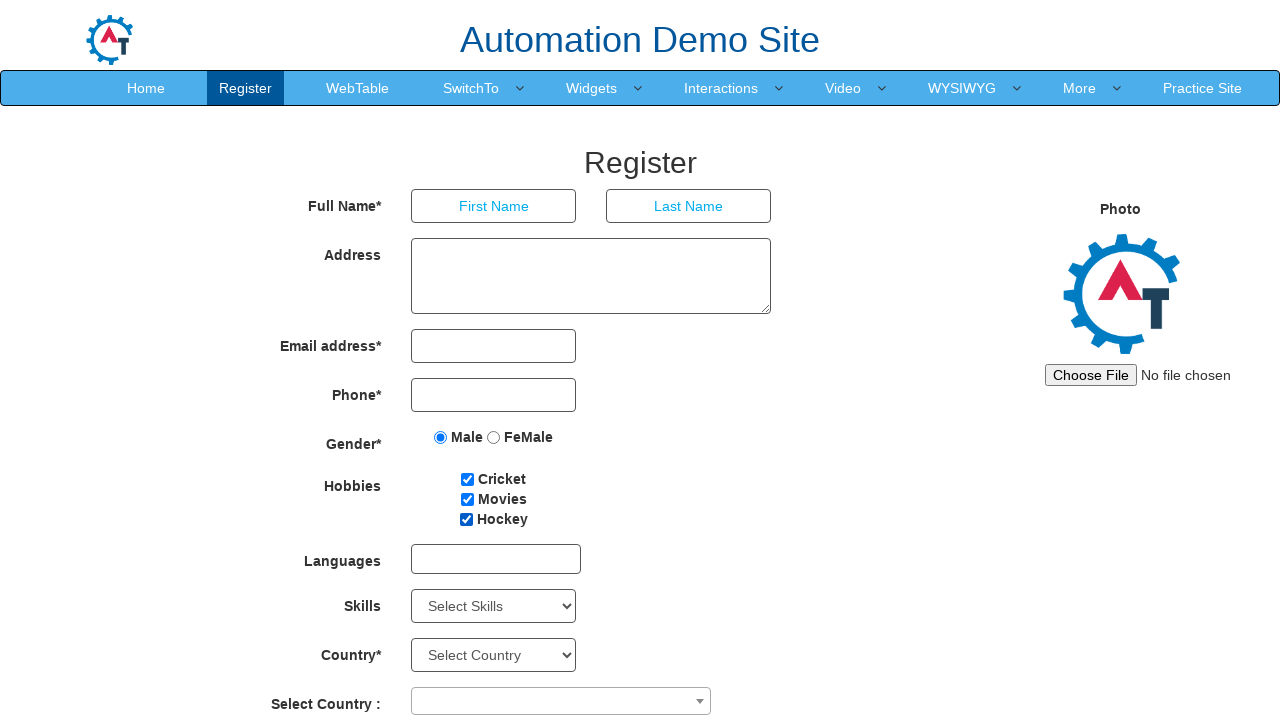

Selected option at index 10 from Skills dropdown on #Skills
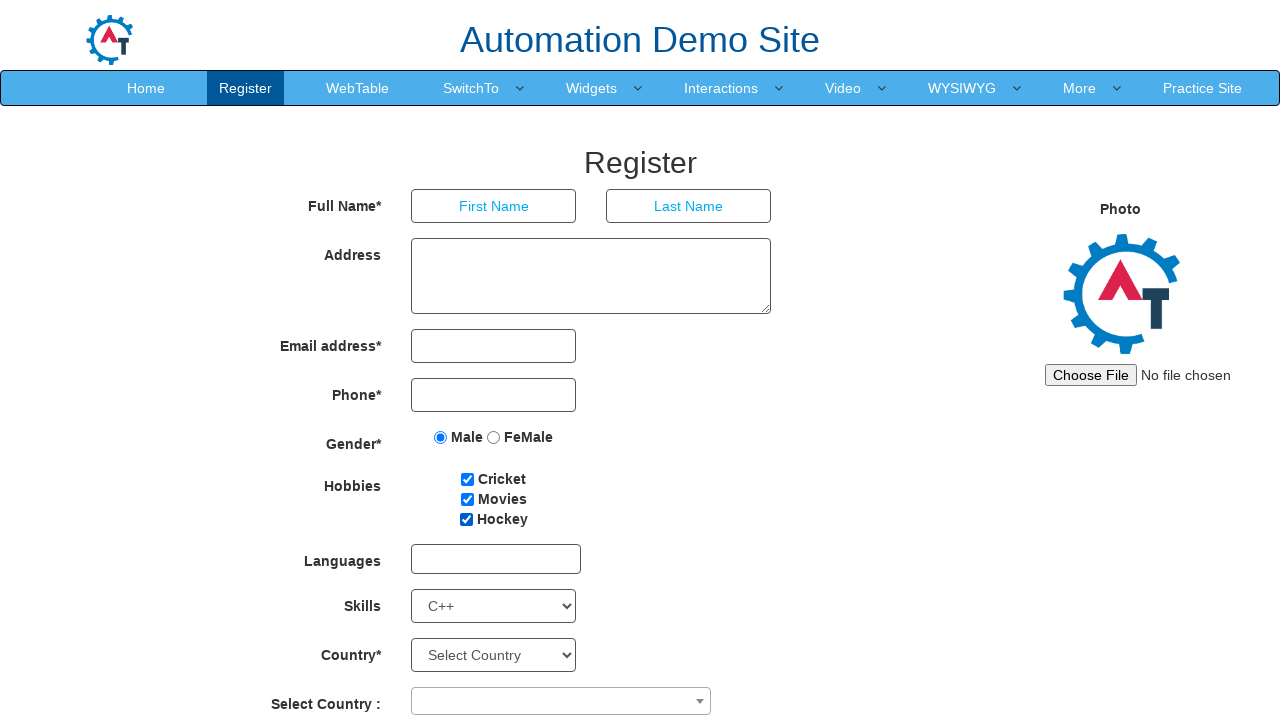

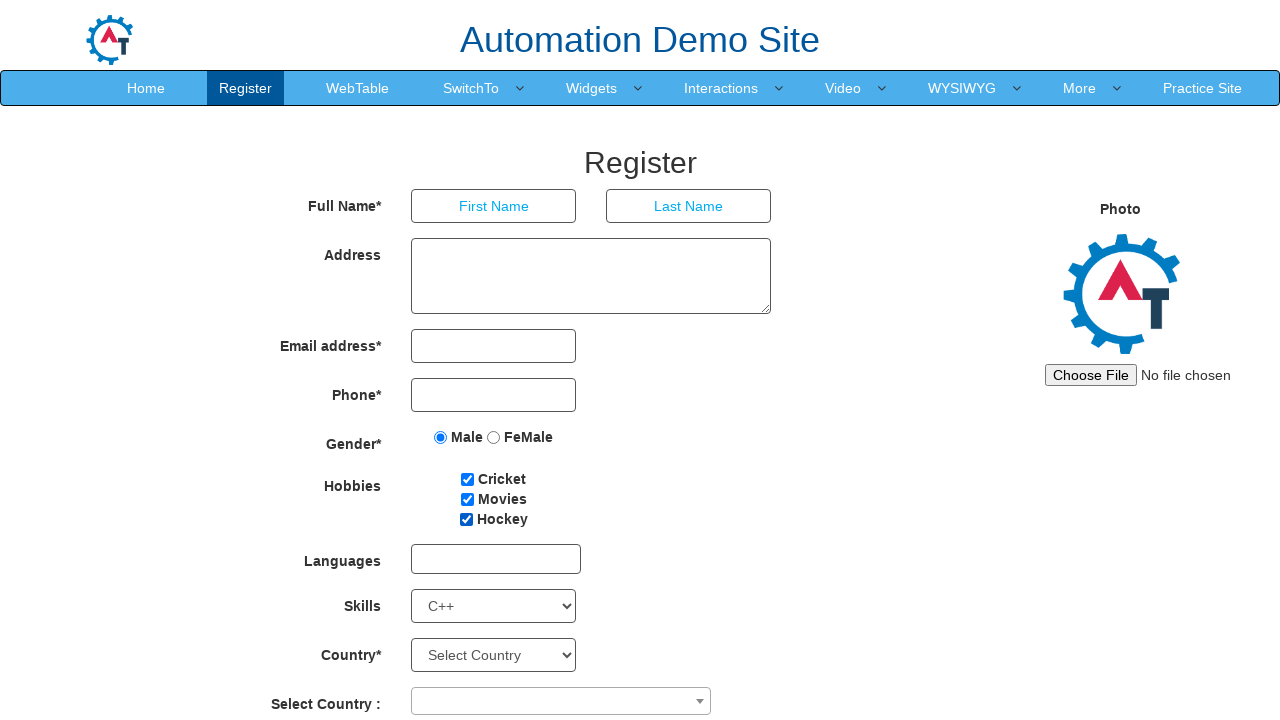